Tests the Automation Exercise website by verifying the number of links on the homepage, clicking on the Products link, and verifying that a special offer element is displayed.

Starting URL: https://www.automationexercise.com/

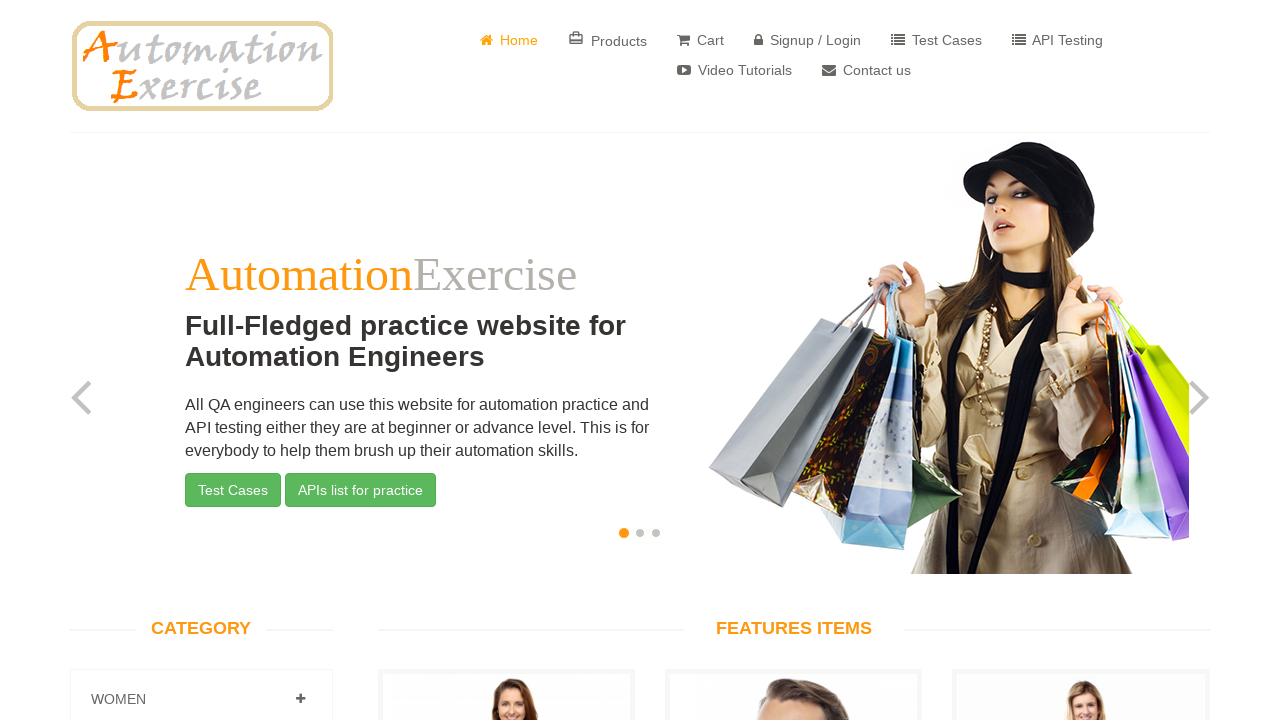

Waited for links to load on homepage
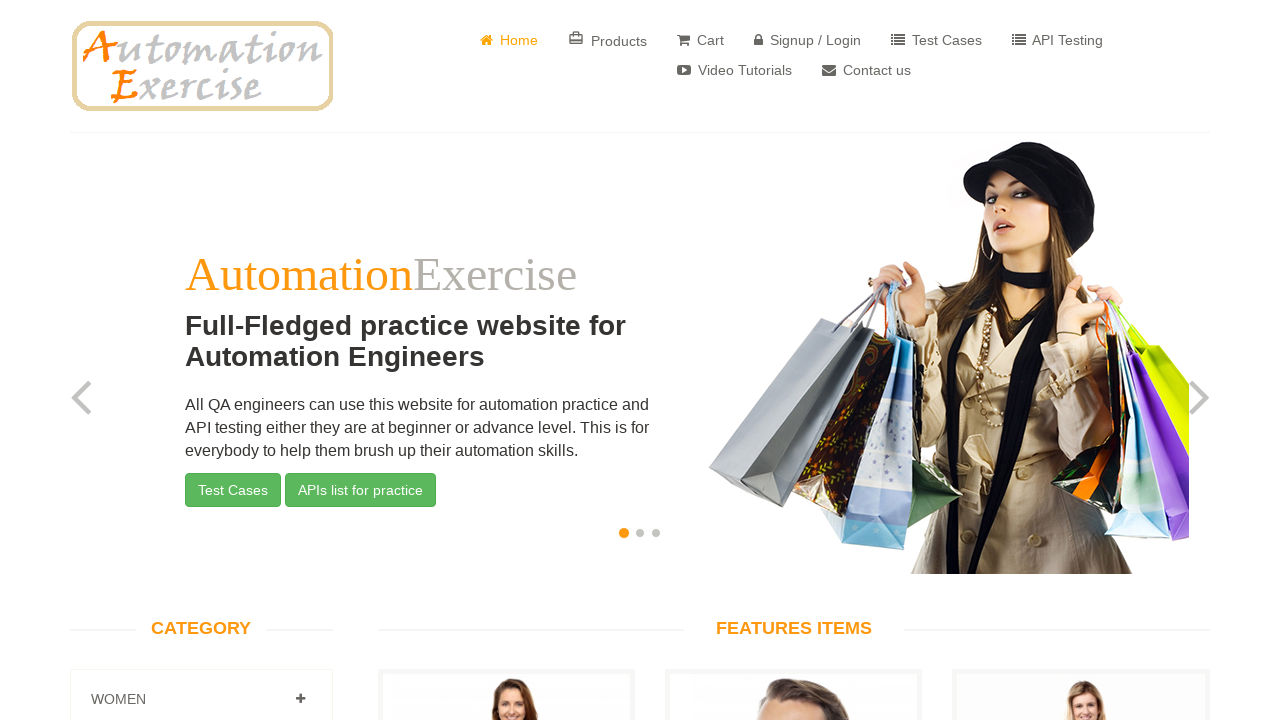

Retrieved all link elements from the page
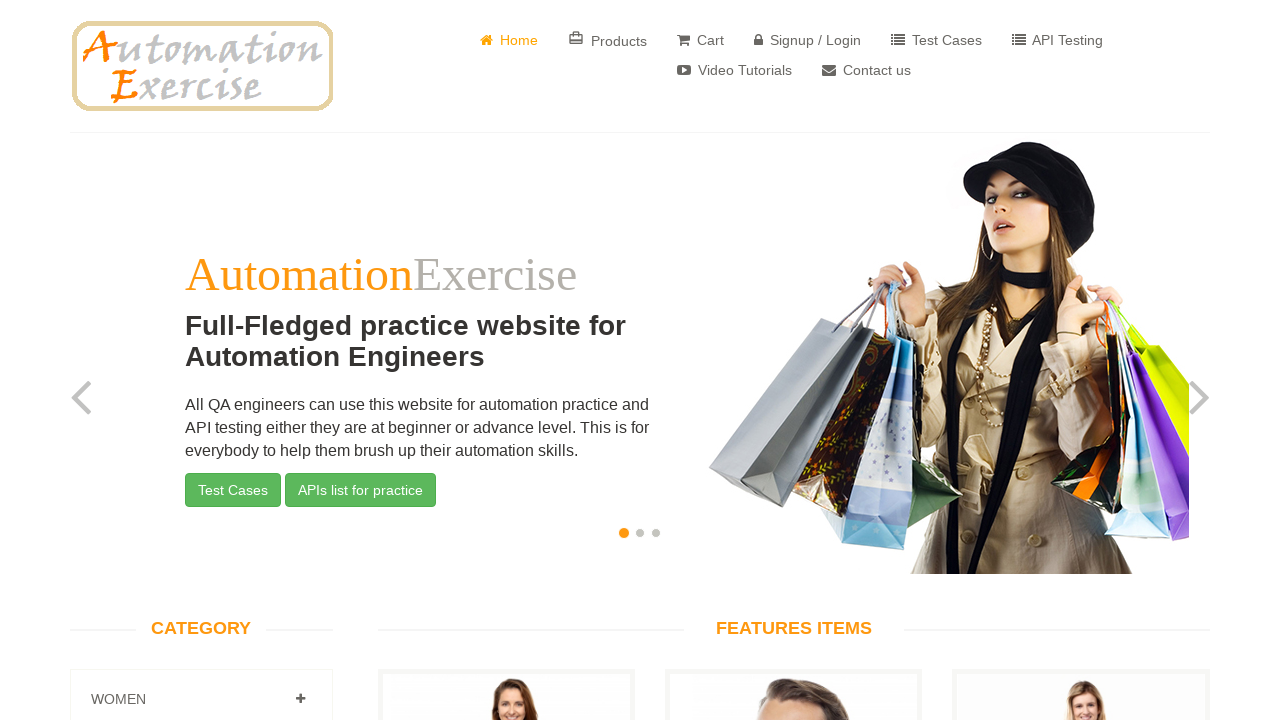

Clicked on Products link at (608, 40) on a:has-text('Products')
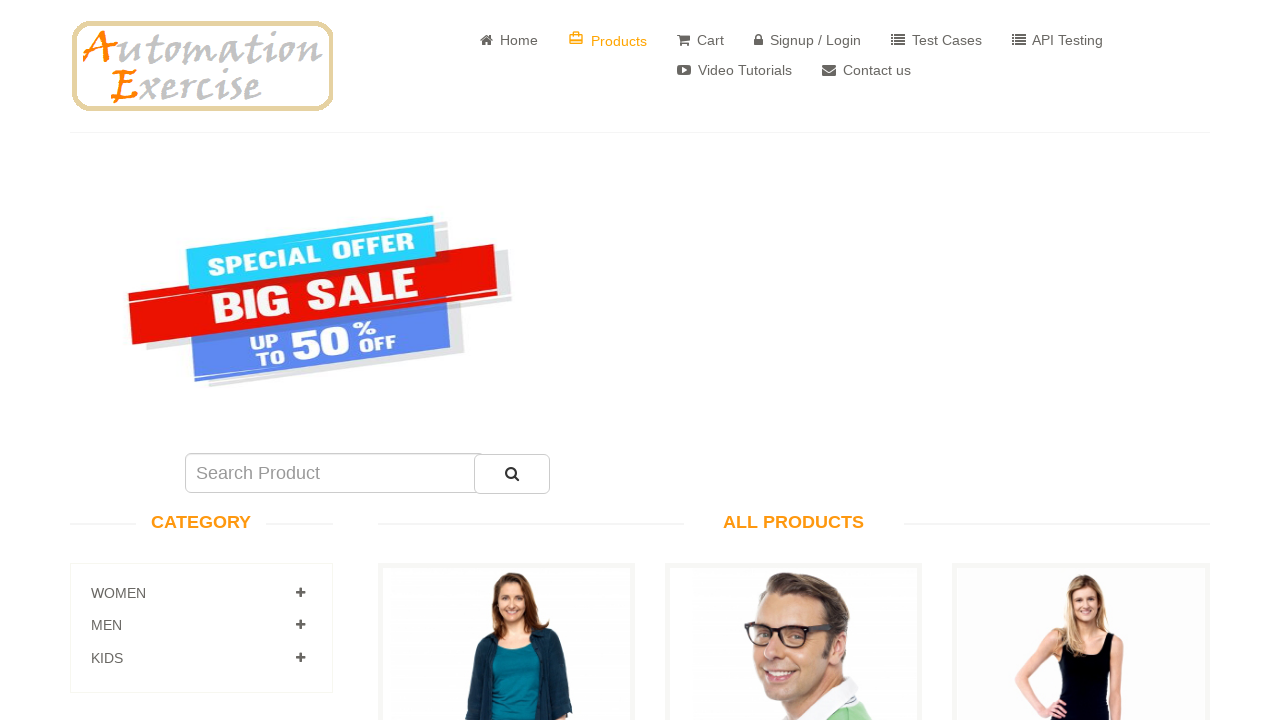

Waited for special offer element to load
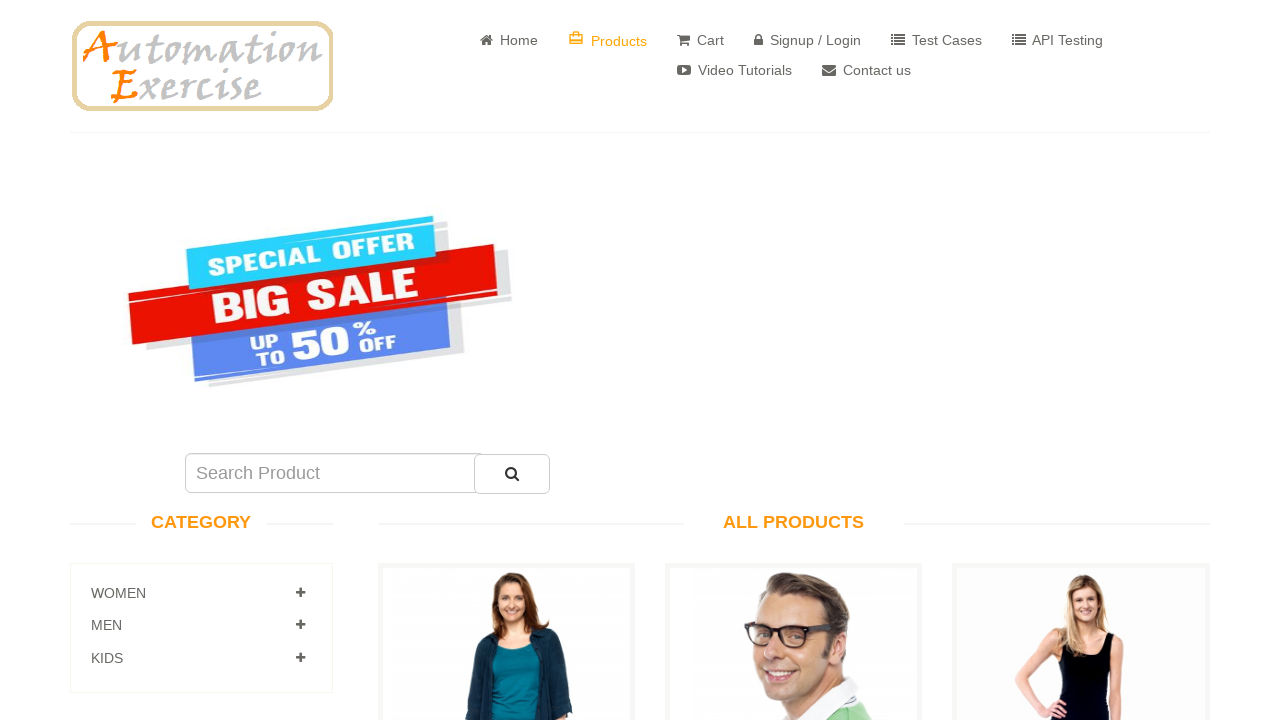

Located special offer element
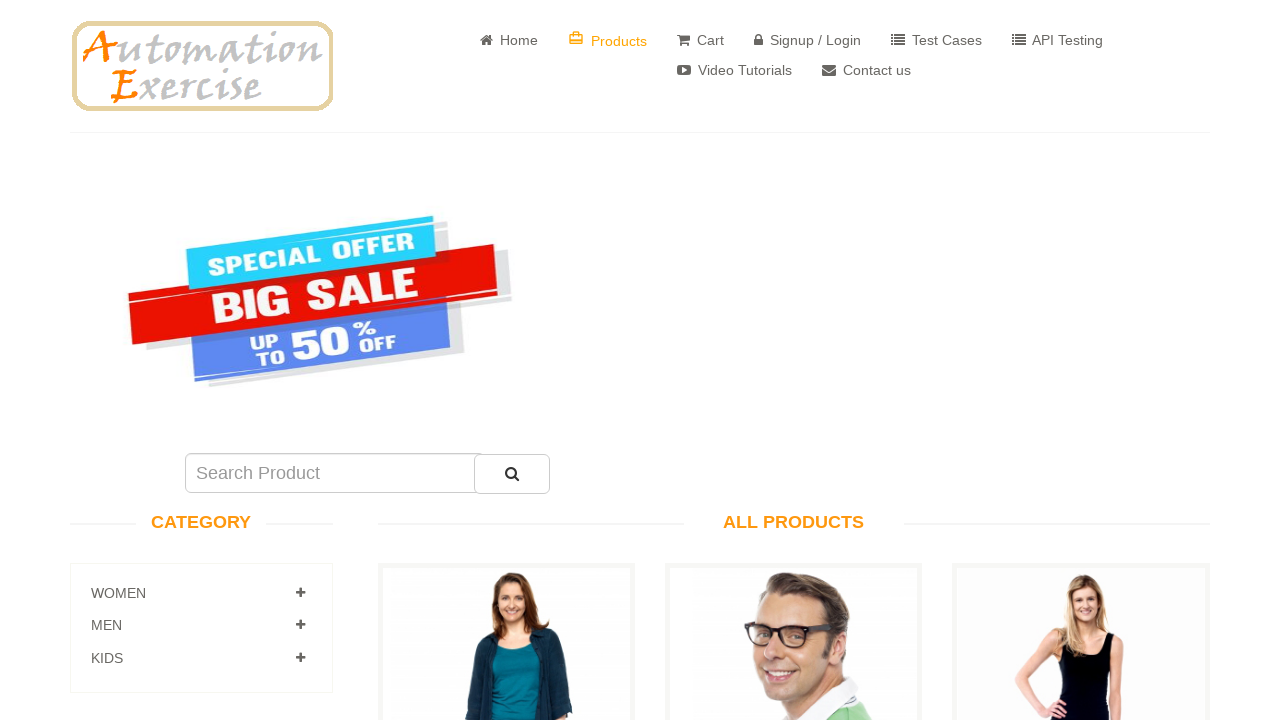

Verified special offer element is visible
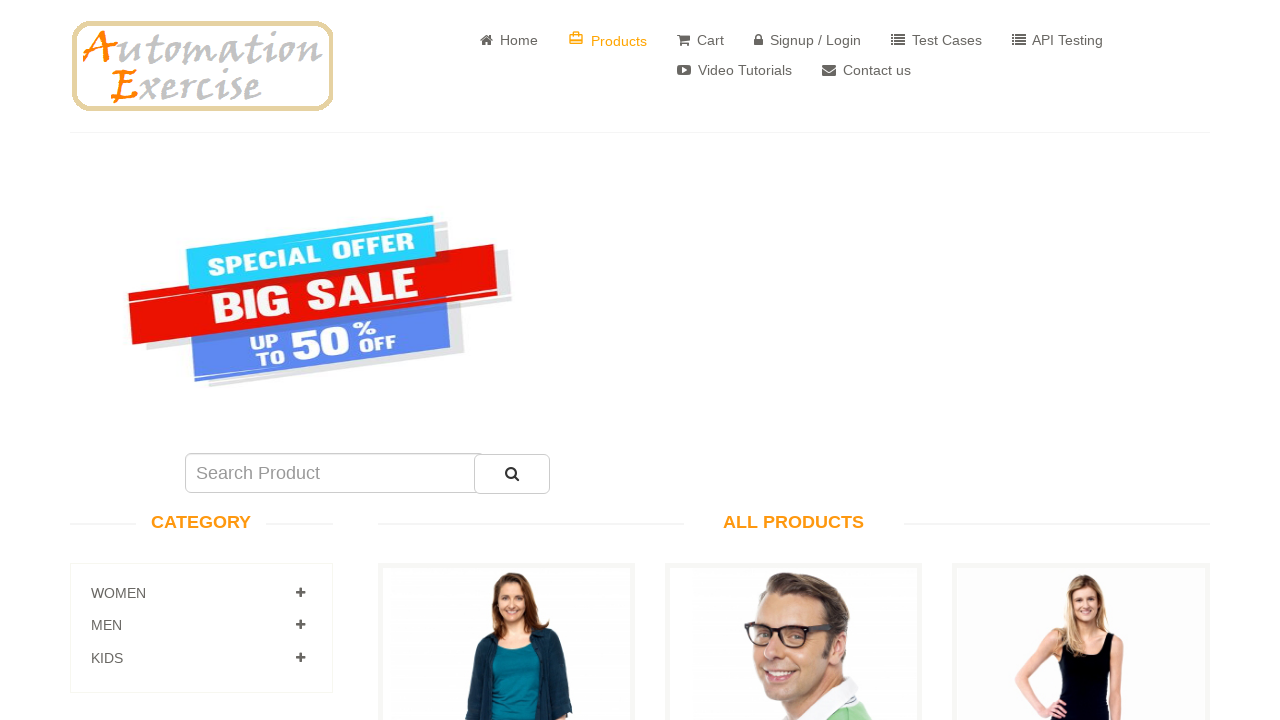

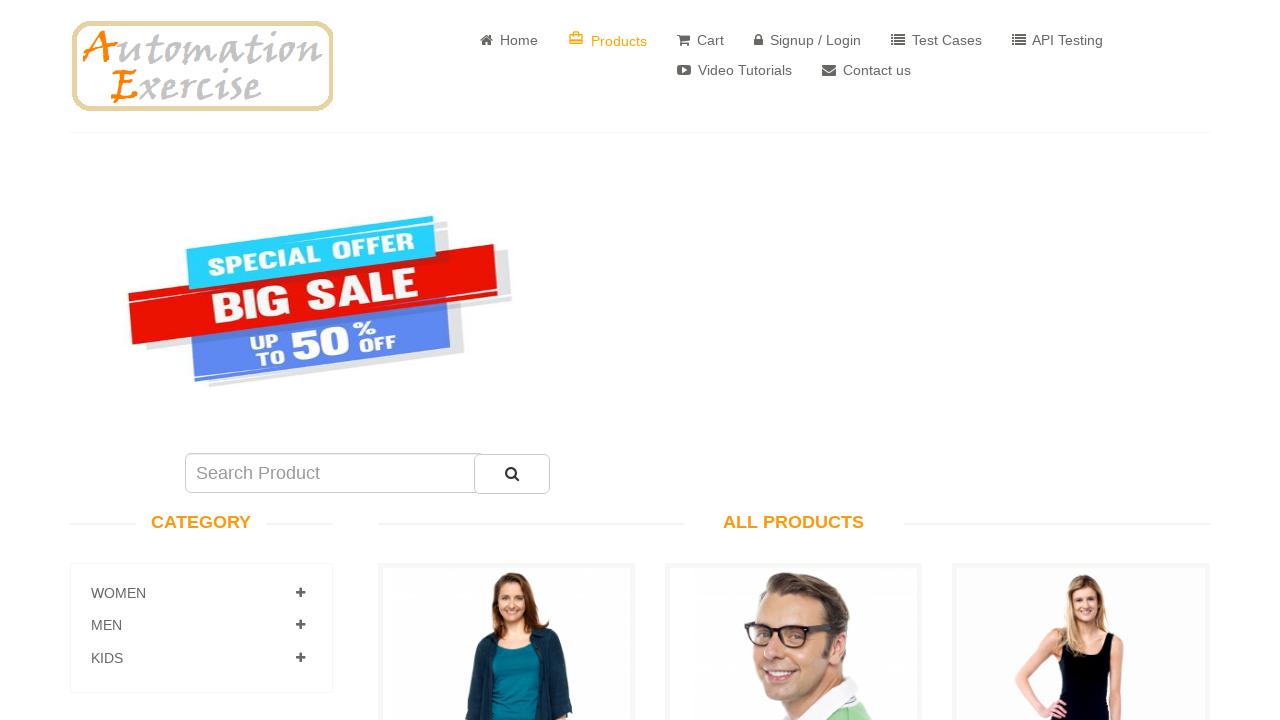